Tests navigation to the Sign up modal by clicking the Sign up link in the navbar

Starting URL: https://www.demoblaze.com/index.html

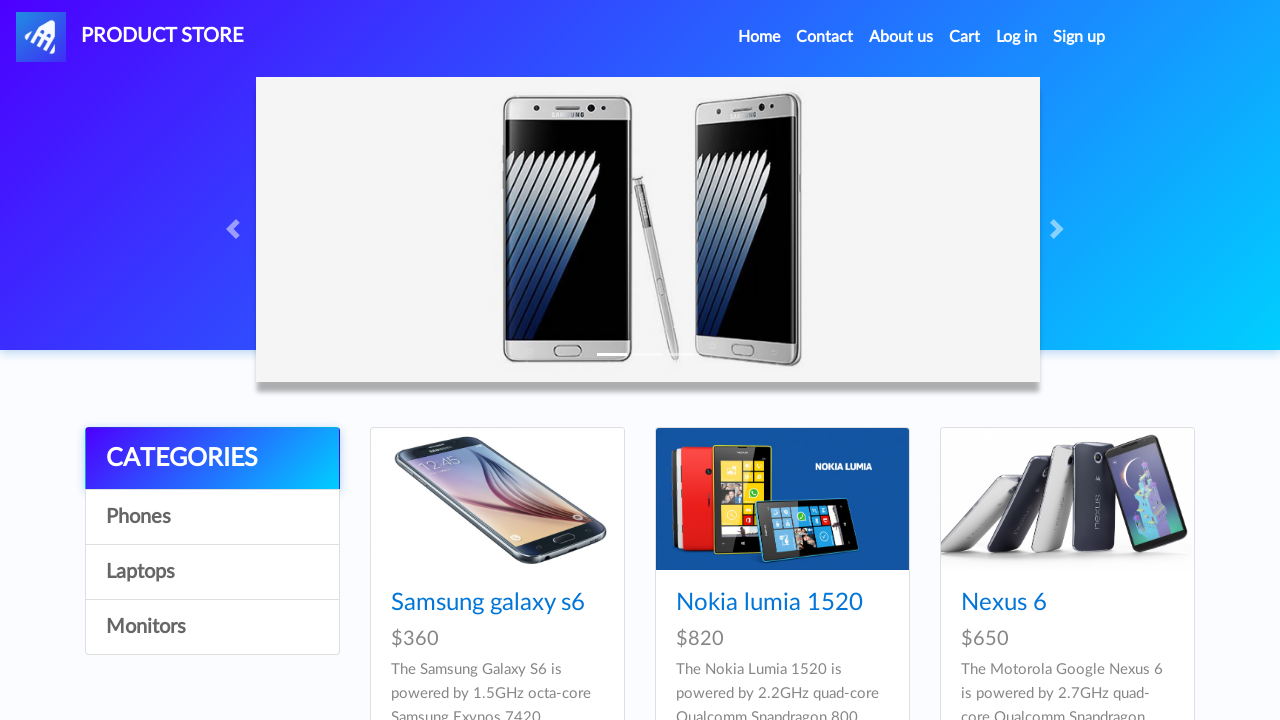

Clicked Sign up link in navbar at (1079, 37) on #navbarExample > ul > li:nth-child(8) > a
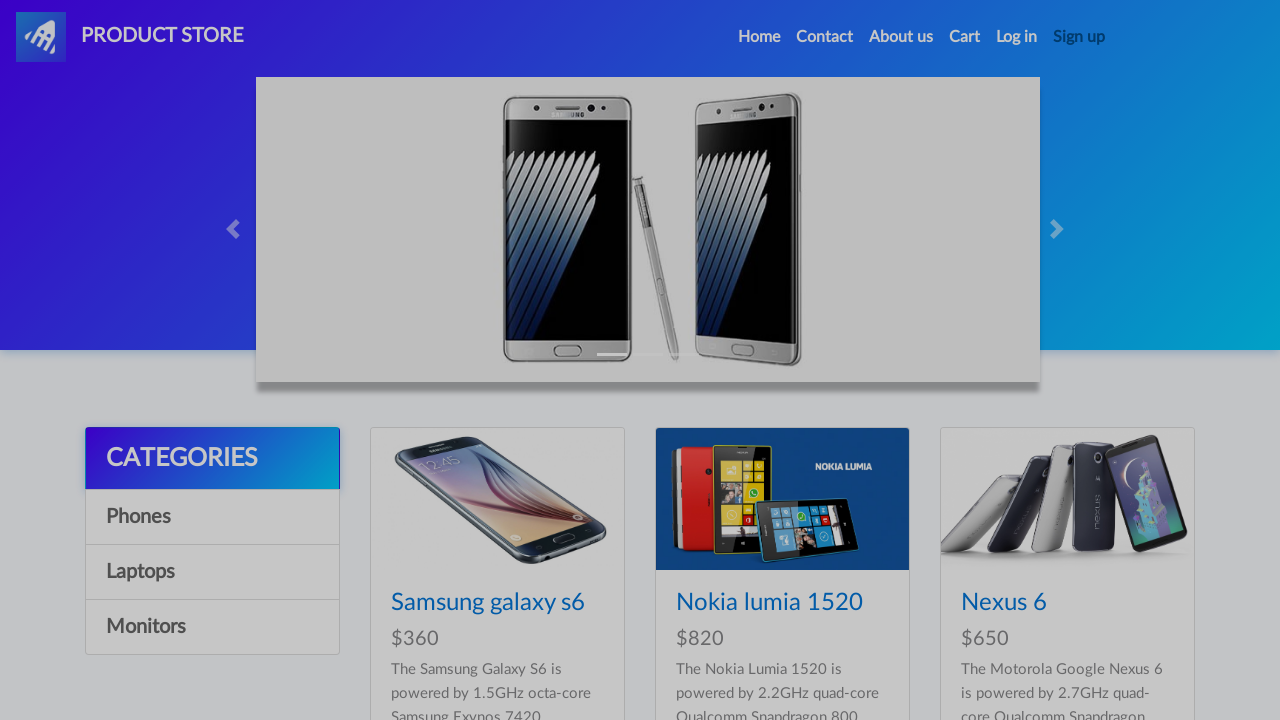

Sign up modal appeared
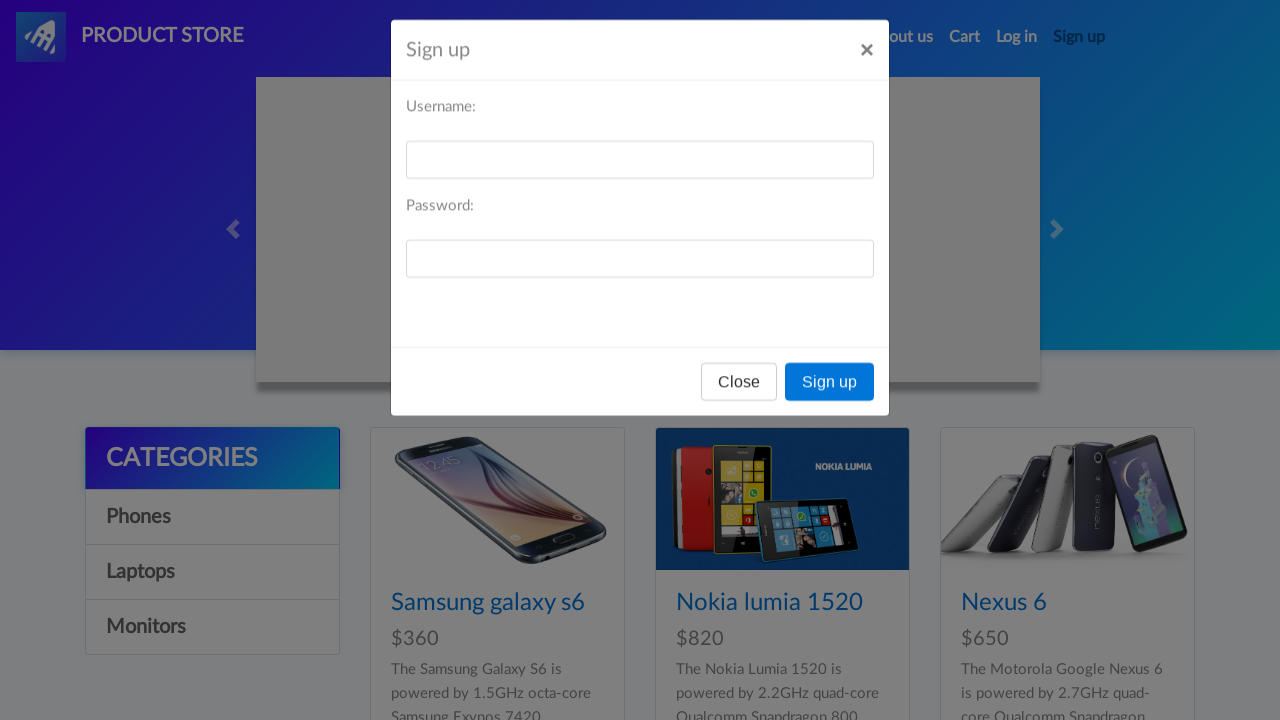

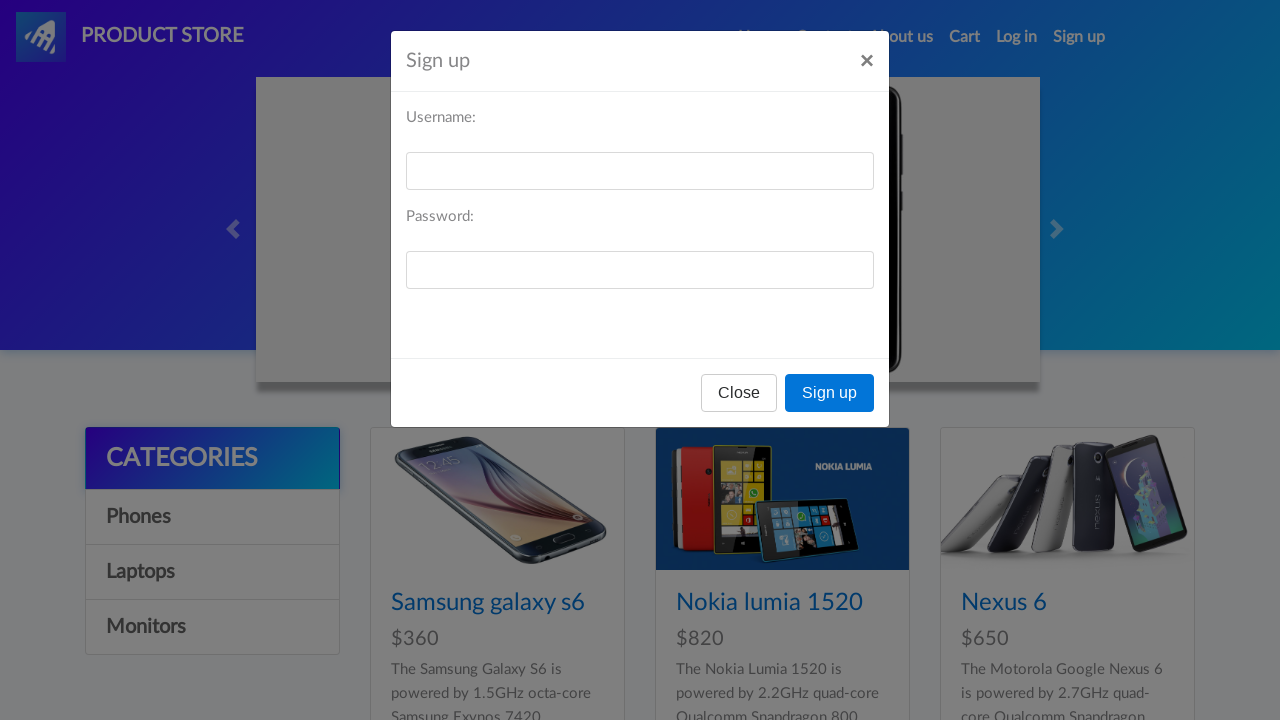